Tests Vue.js custom dropdown by selecting multiple different options sequentially and verifying each selection.

Starting URL: https://mikerodham.github.io/vue-dropdowns/

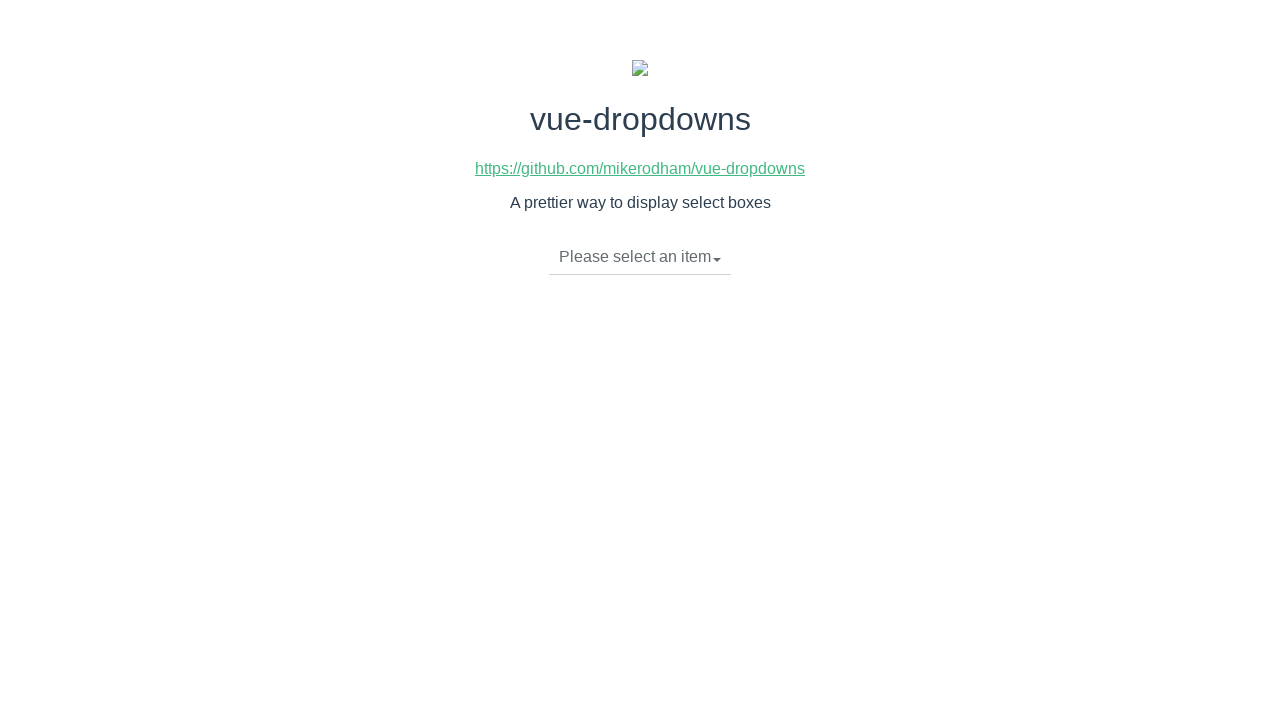

Clicked dropdown toggle to open menu at (640, 257) on li.dropdown-toggle
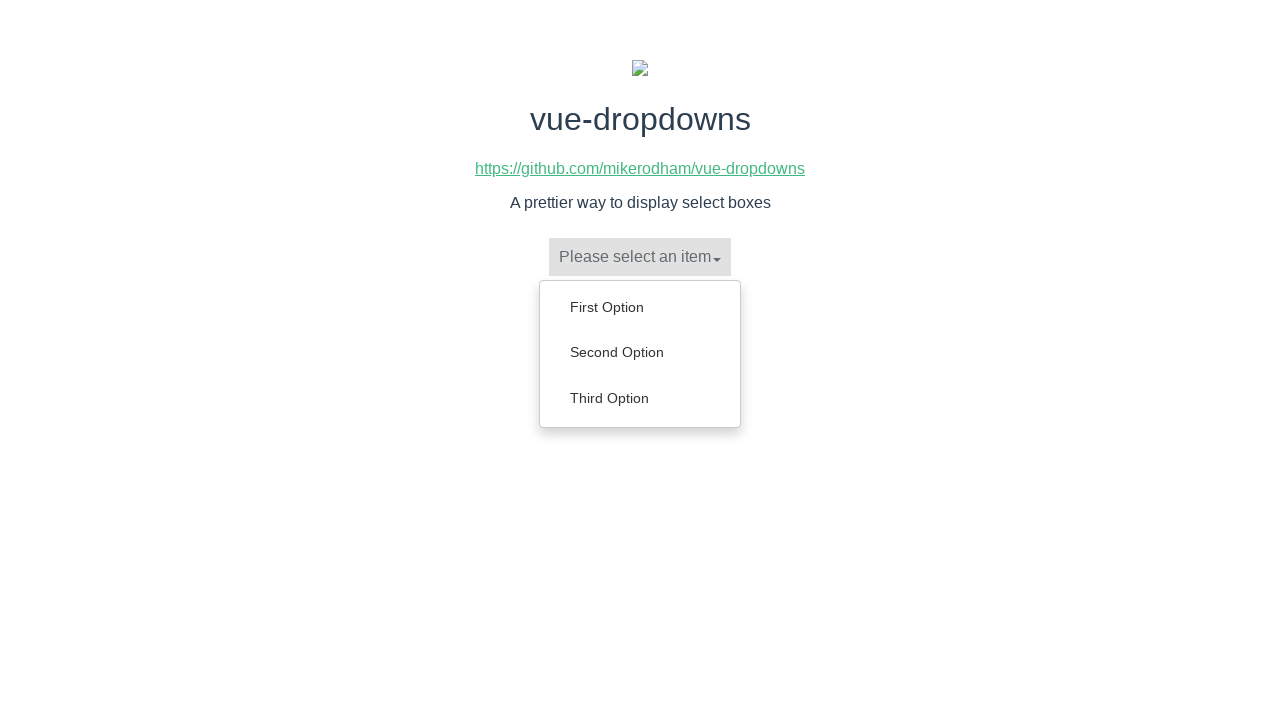

Dropdown menu loaded with options visible
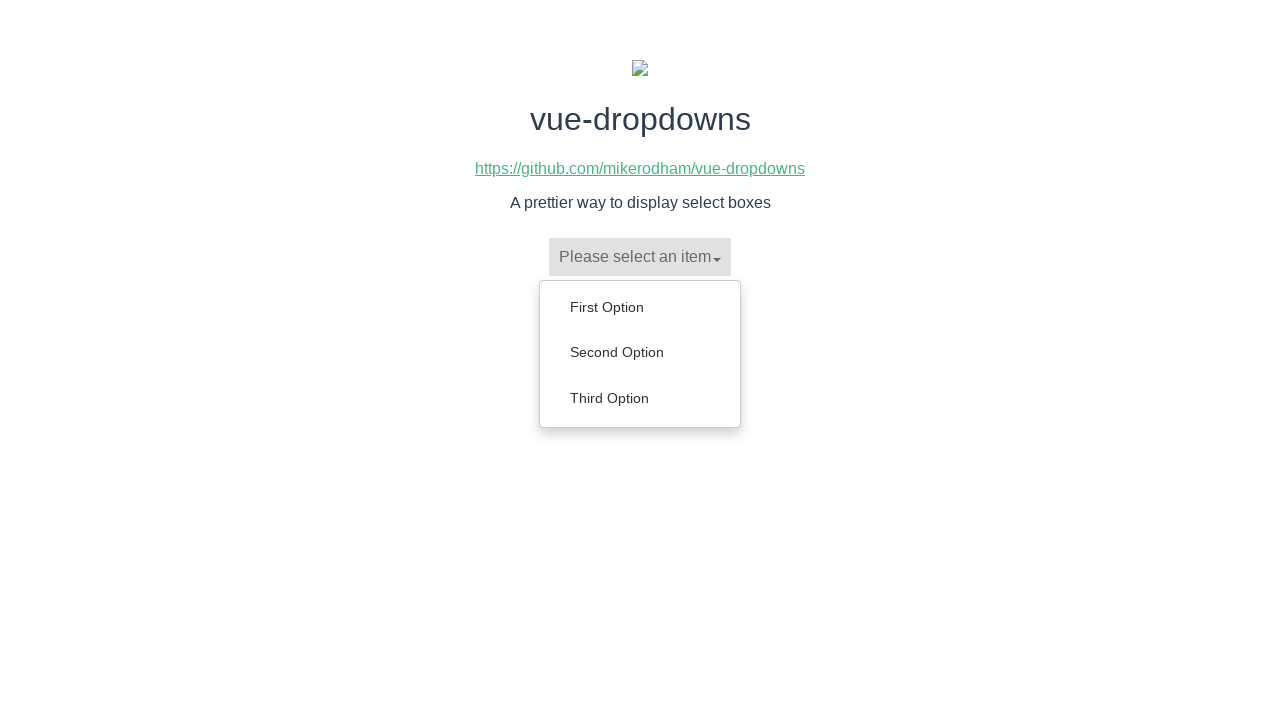

Selected 'Second Option' from dropdown menu at (640, 352) on ul.dropdown-menu li a:has-text('Second Option')
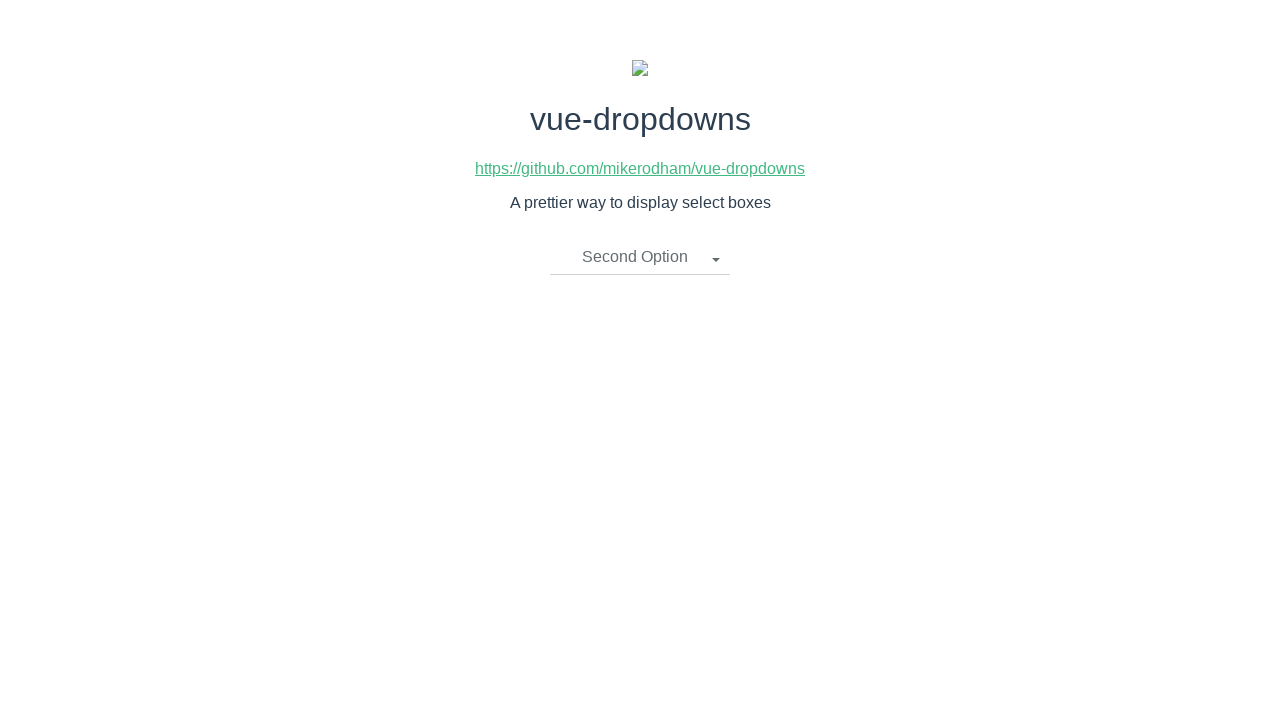

Verified 'Second Option' is displayed as selected
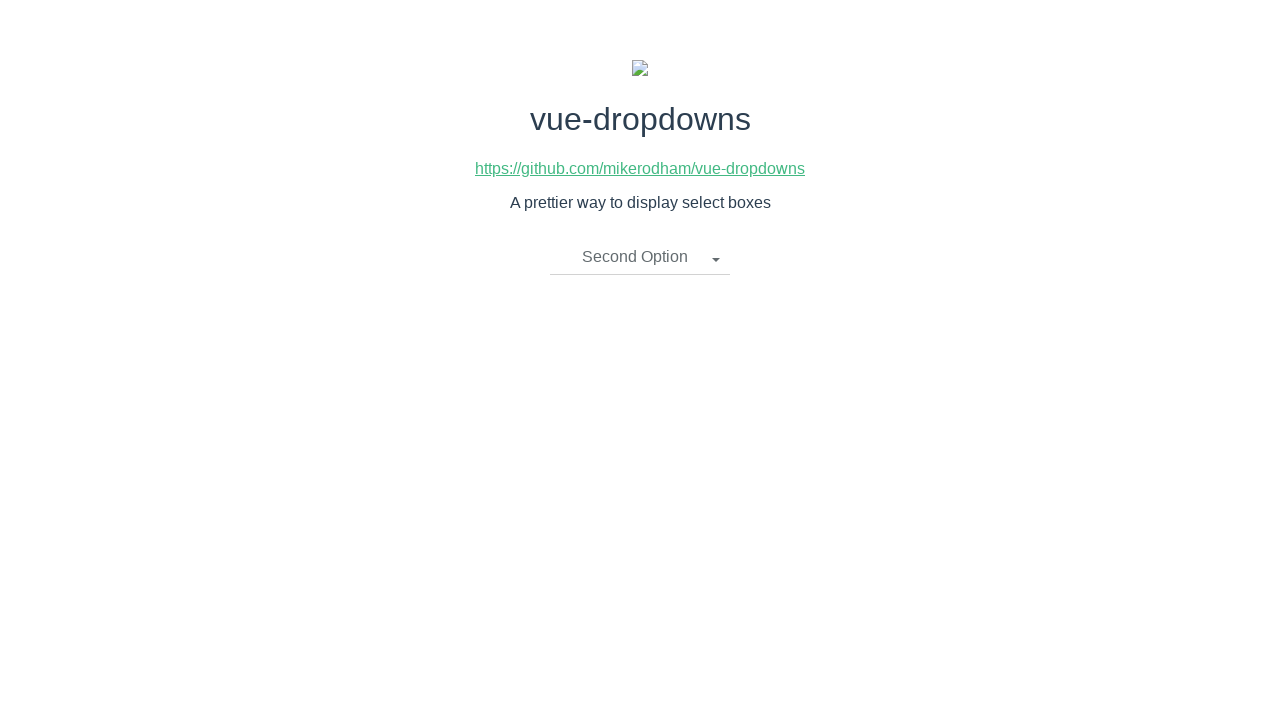

Clicked dropdown toggle to open menu again at (640, 257) on li.dropdown-toggle
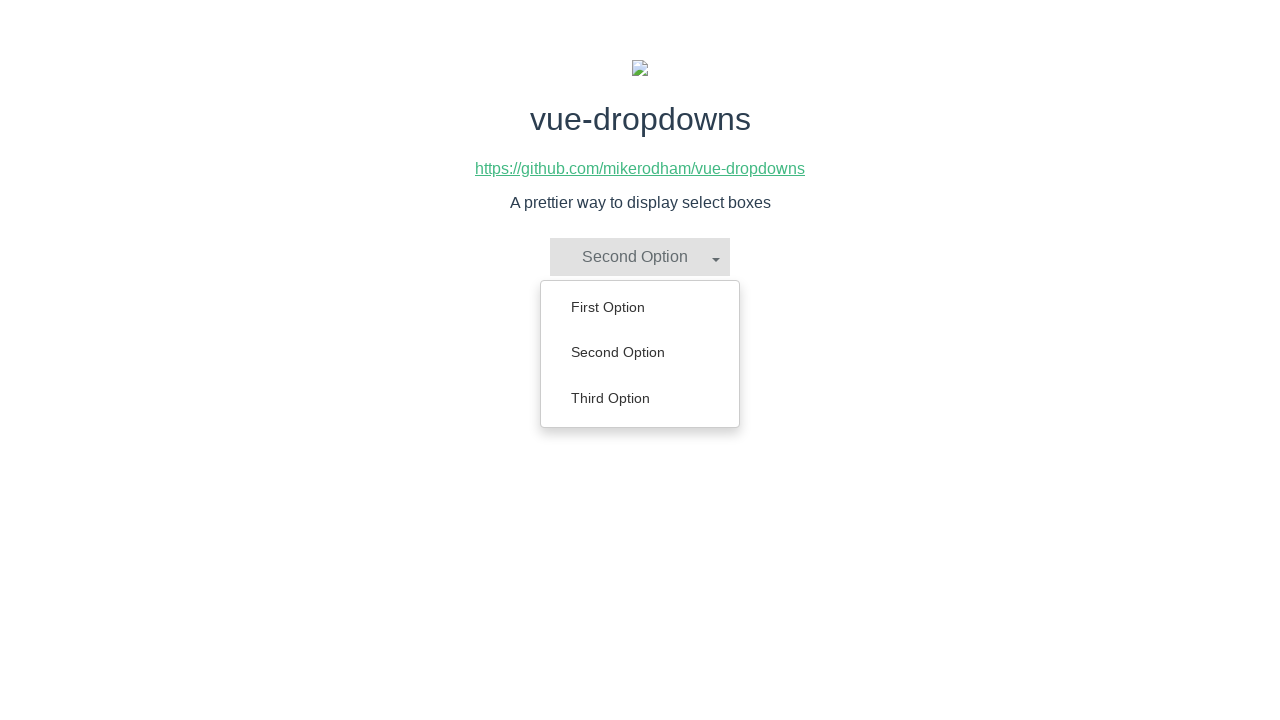

Dropdown menu loaded with options visible
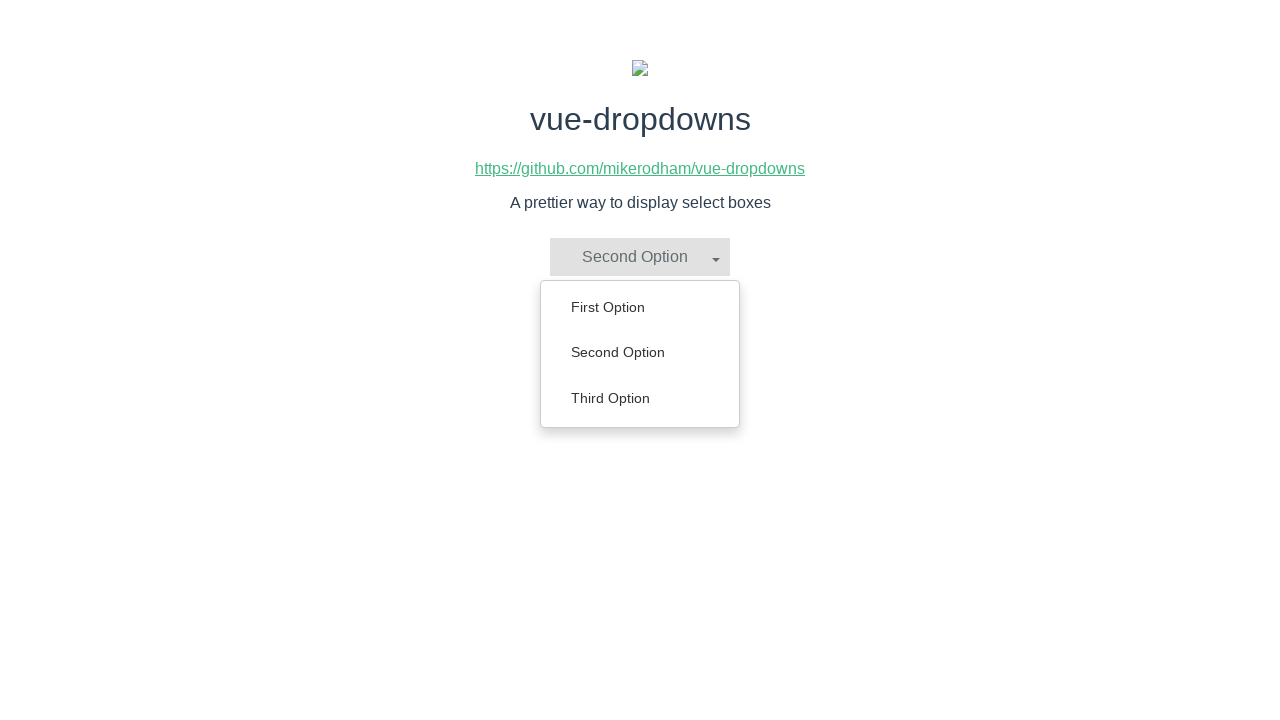

Selected 'First Option' from dropdown menu at (640, 307) on ul.dropdown-menu li a:has-text('First Option')
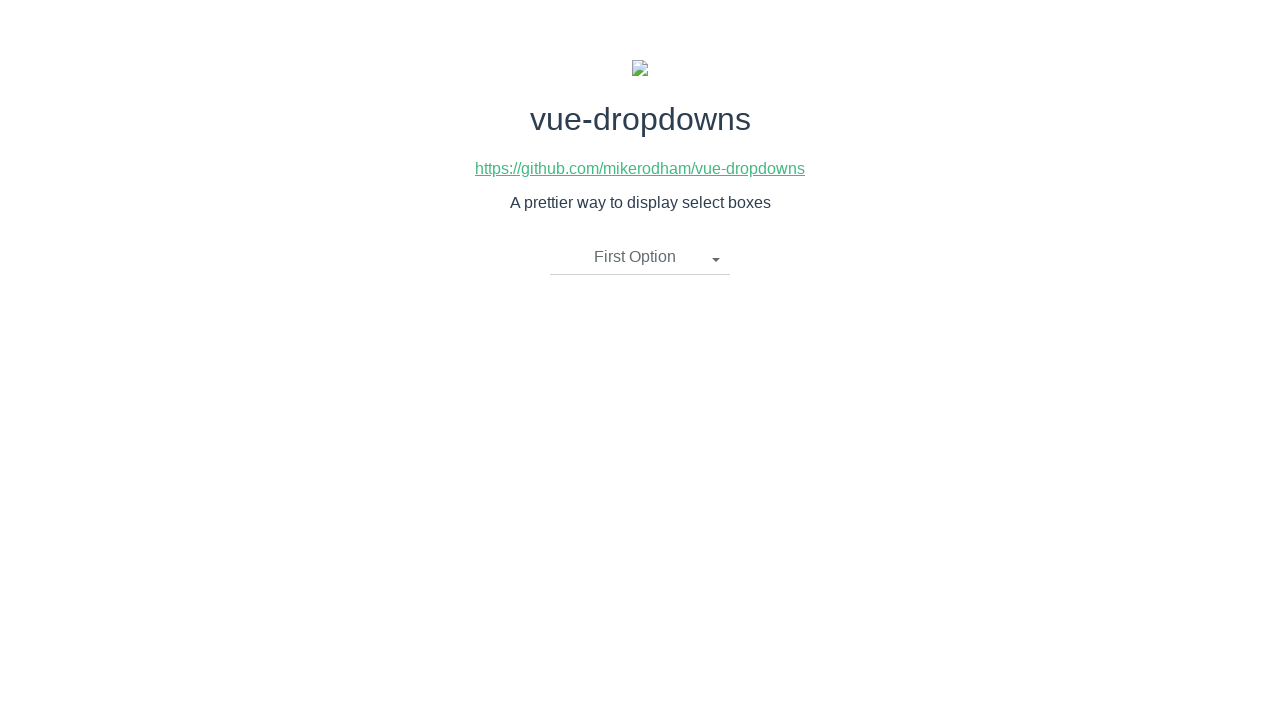

Verified 'First Option' is displayed as selected
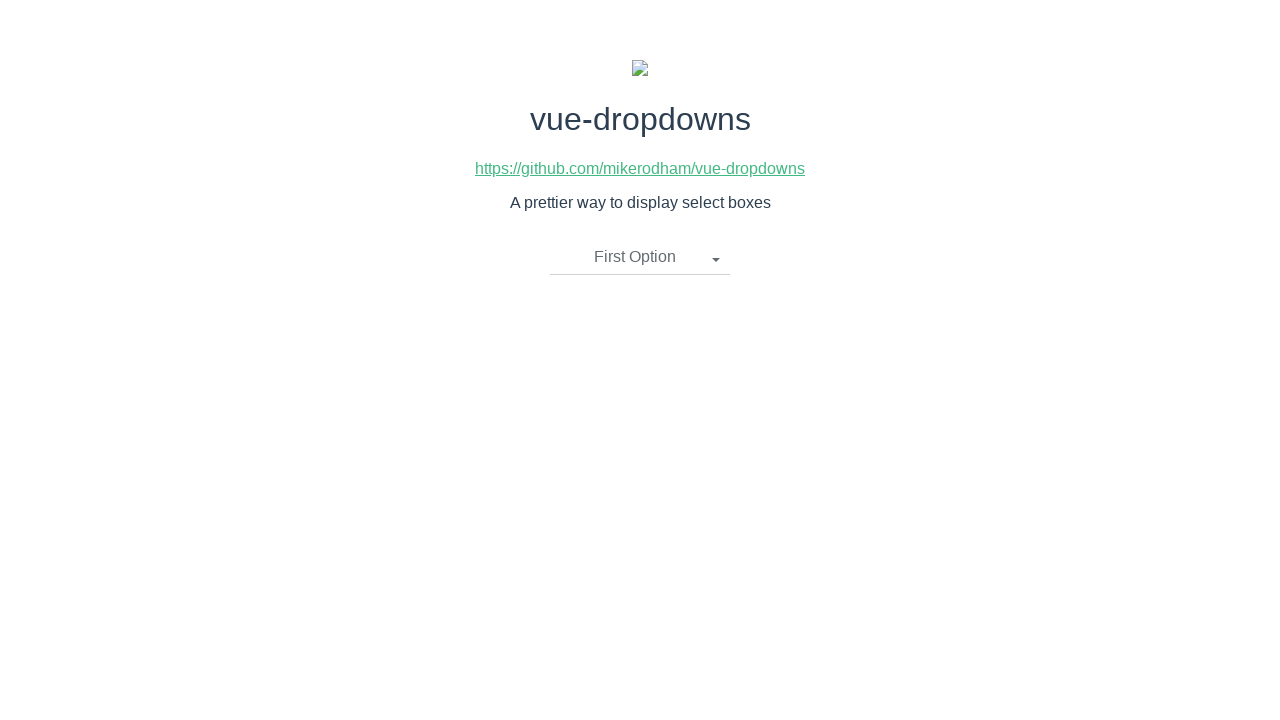

Clicked dropdown toggle to open menu again at (640, 257) on li.dropdown-toggle
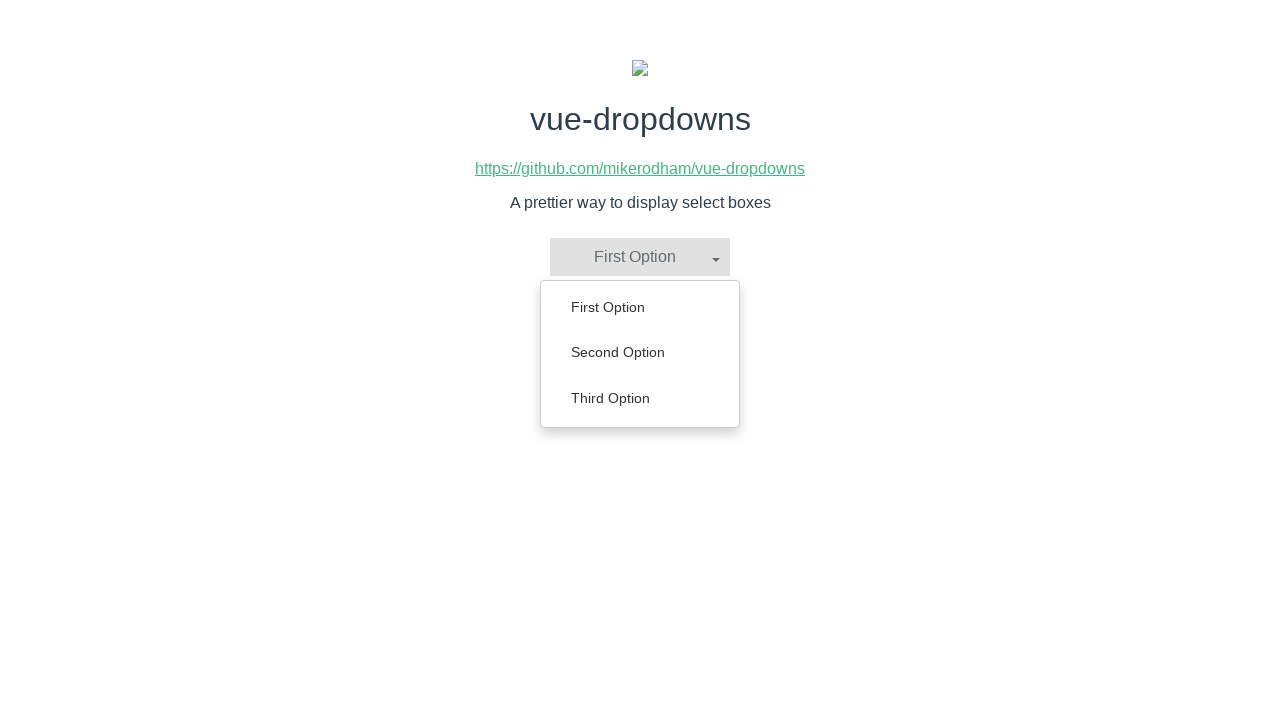

Dropdown menu loaded with options visible
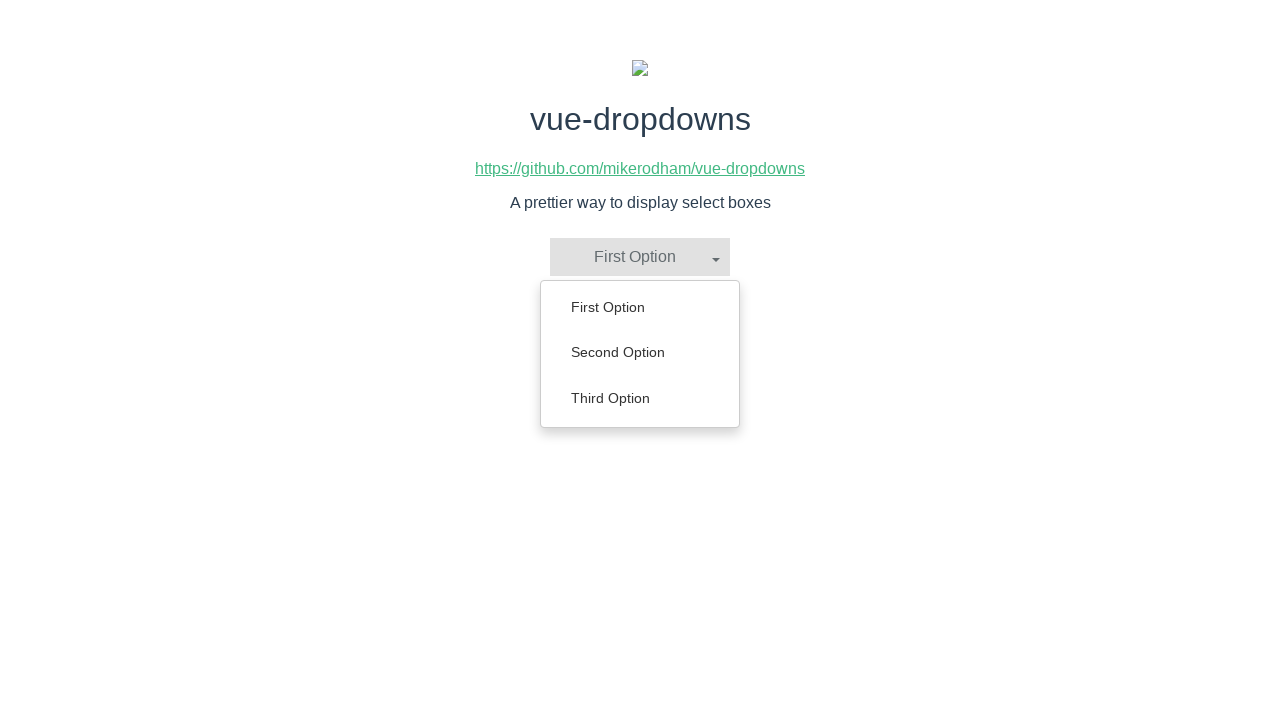

Selected 'Third Option' from dropdown menu at (640, 398) on ul.dropdown-menu li a:has-text('Third Option')
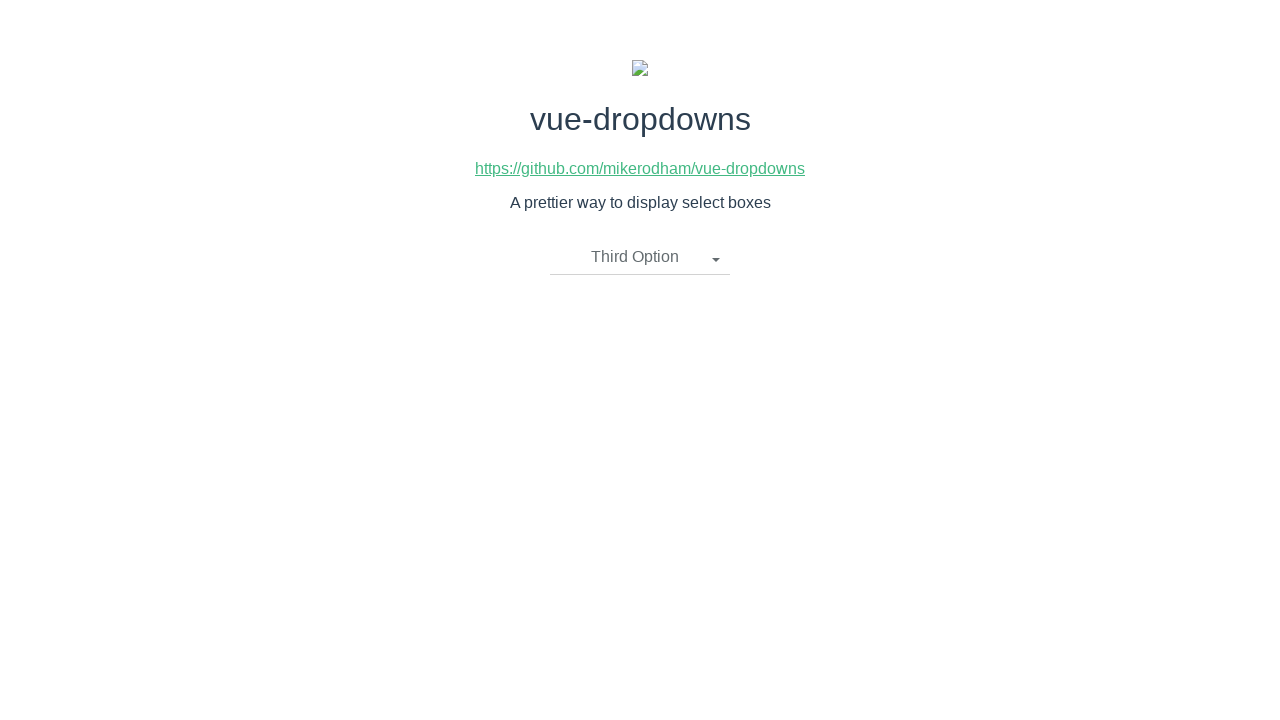

Verified 'Third Option' is displayed as selected
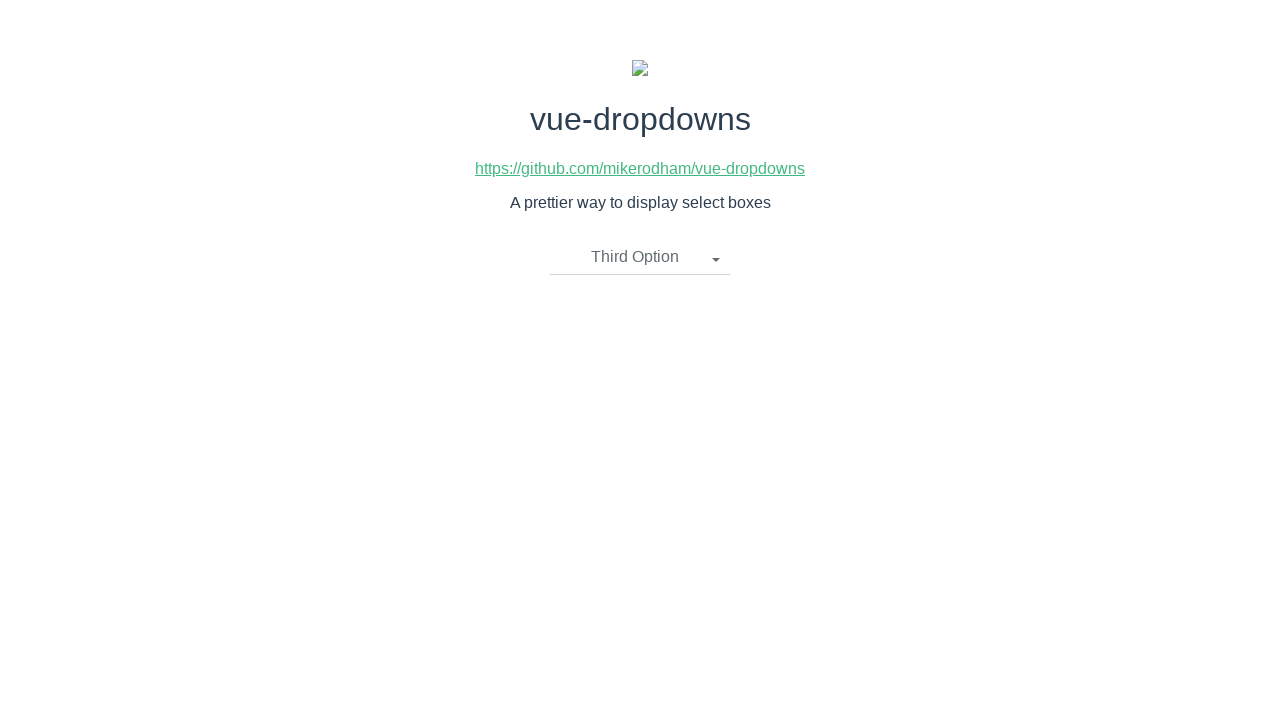

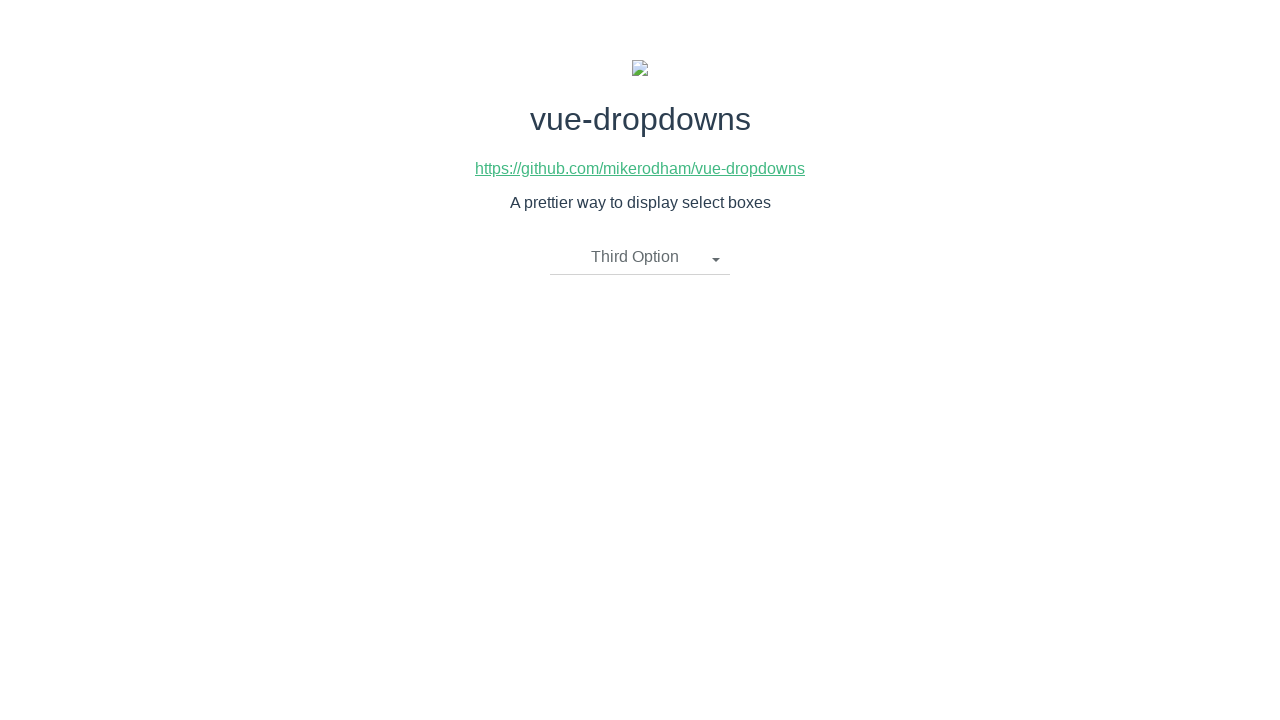